Tests nested frame handling by switching into an outer frame, then an inner iframe, and interacting with elements inside a Google Forms-like widget by clicking on selection options.

Starting URL: https://ui.vision/demo/webtest/frames/

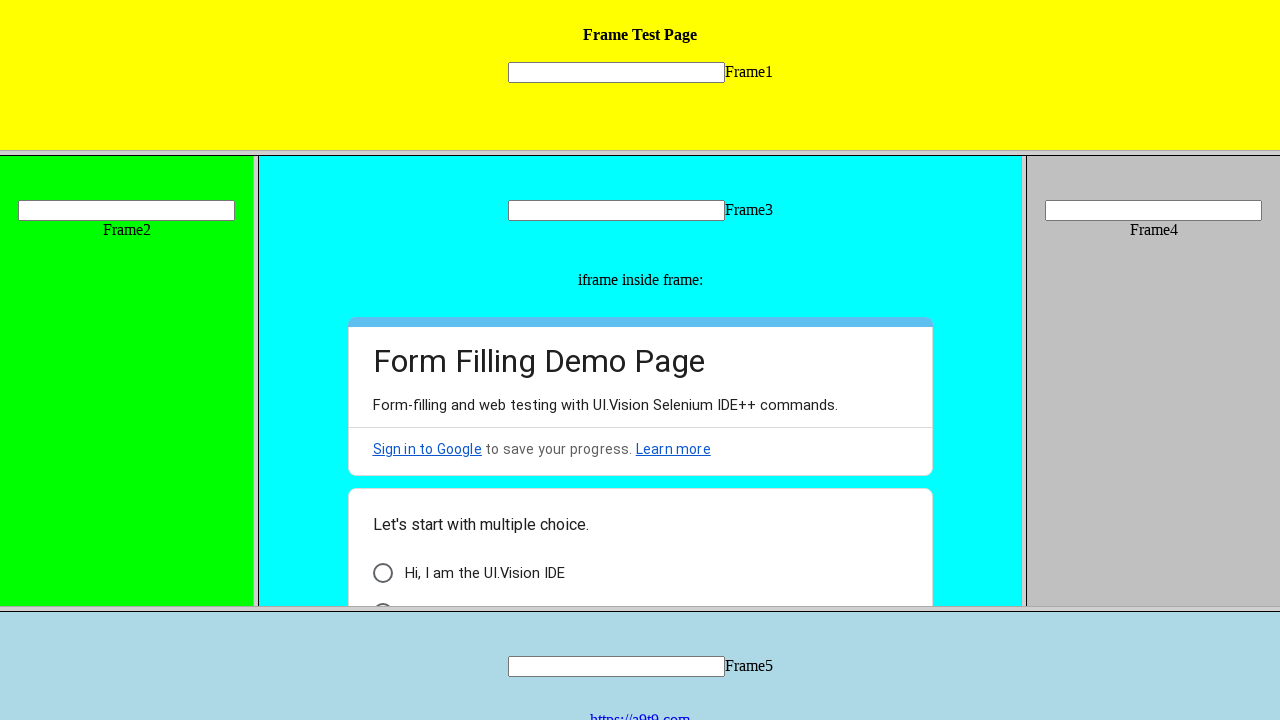

Located outer frame (frame_3.html)
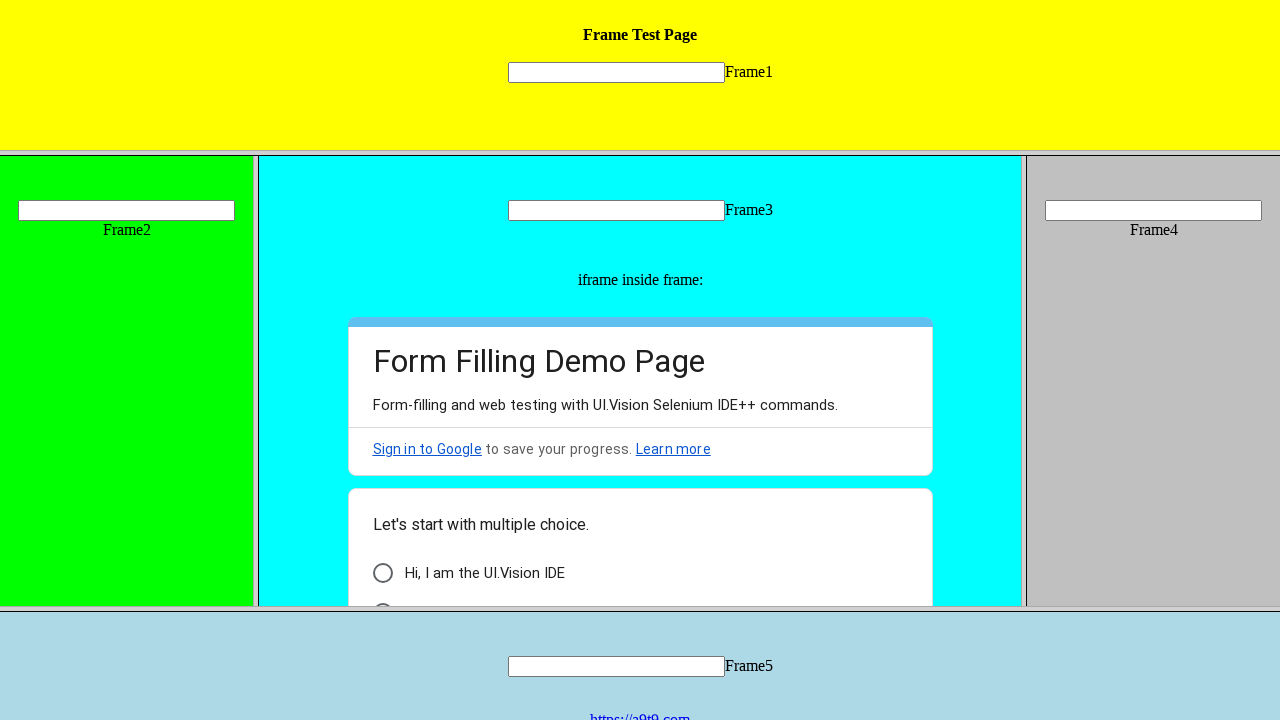

Located inner iframe within outer frame
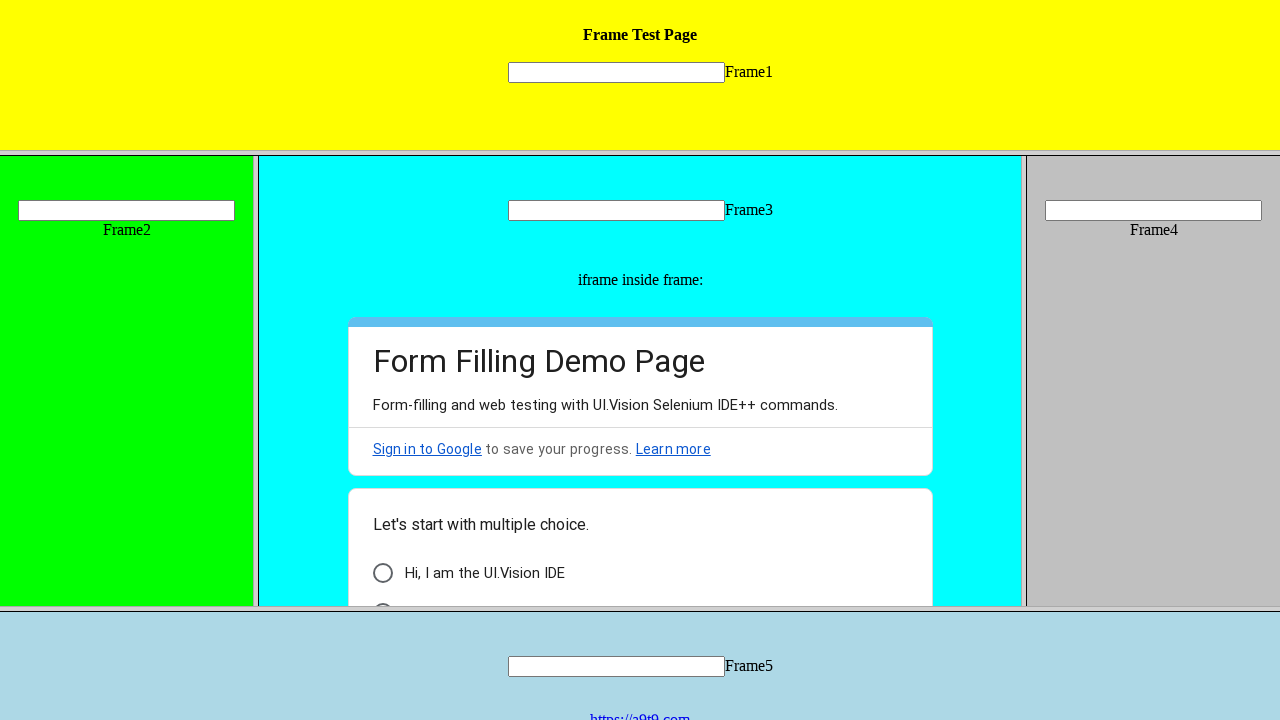

Clicked on 'Hi, I am the UI.Vision IDE' option in Google Forms widget at (484, 573) on frame[src='frame_3.html'] >> internal:control=enter-frame >> iframe[width='650']
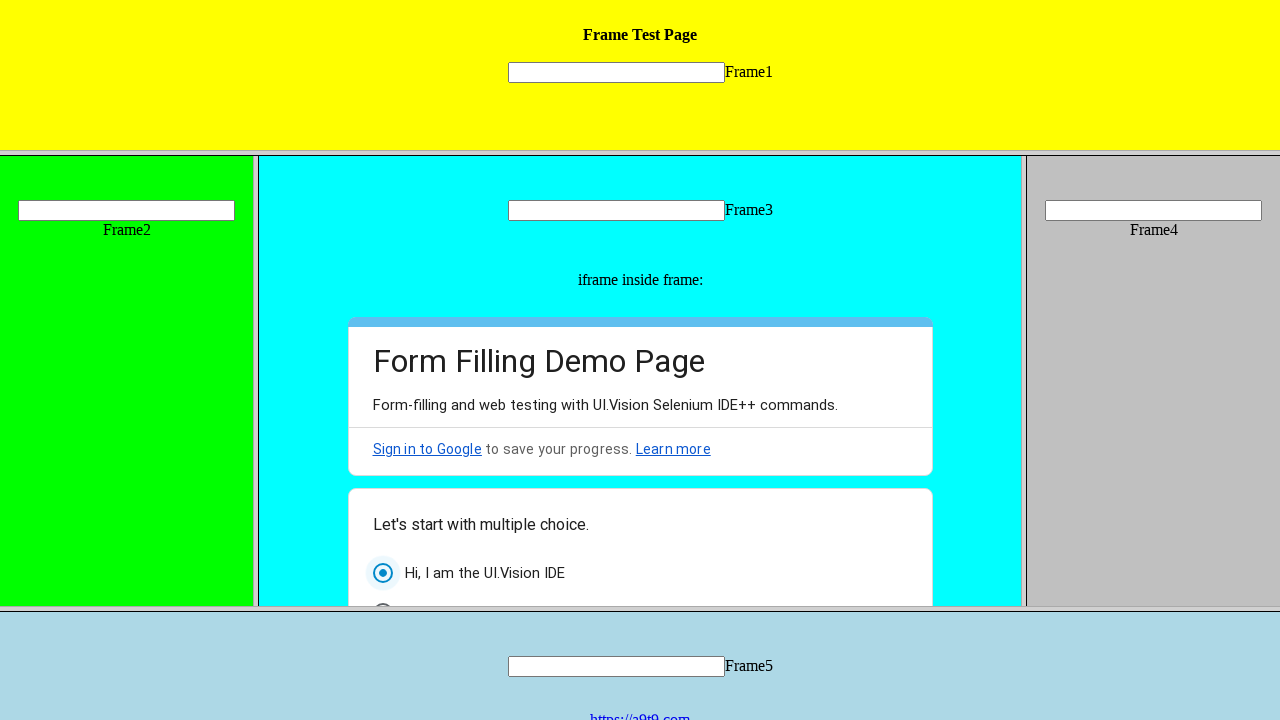

Located 3 selection elements
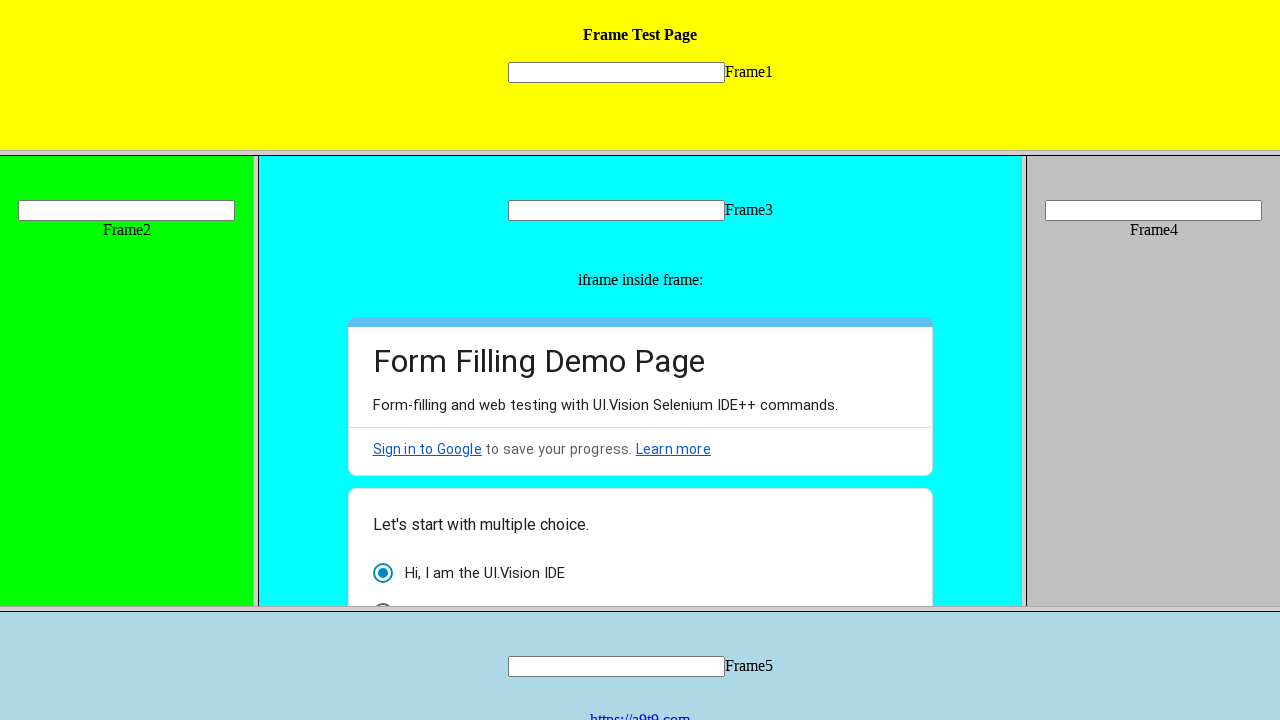

Clicked selection element 1 of 3 at (382, 480) on frame[src='frame_3.html'] >> internal:control=enter-frame >> iframe[width='650']
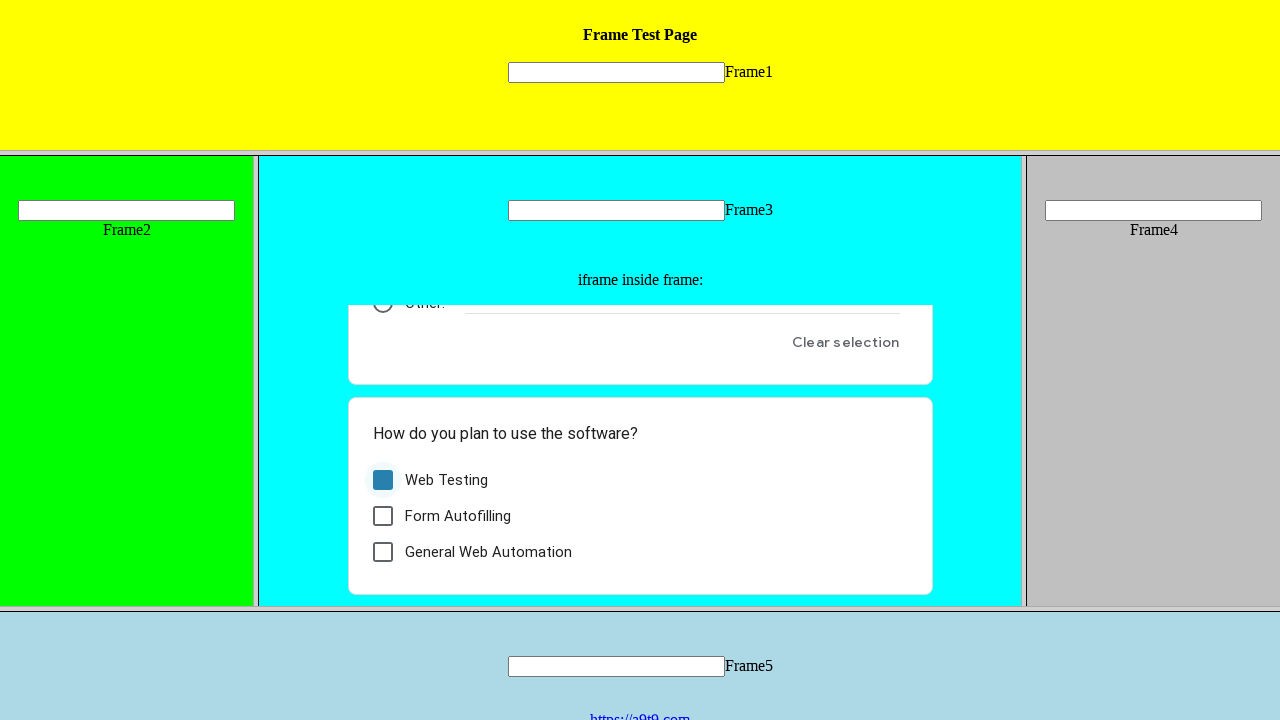

Clicked selection element 2 of 3 at (382, 516) on frame[src='frame_3.html'] >> internal:control=enter-frame >> iframe[width='650']
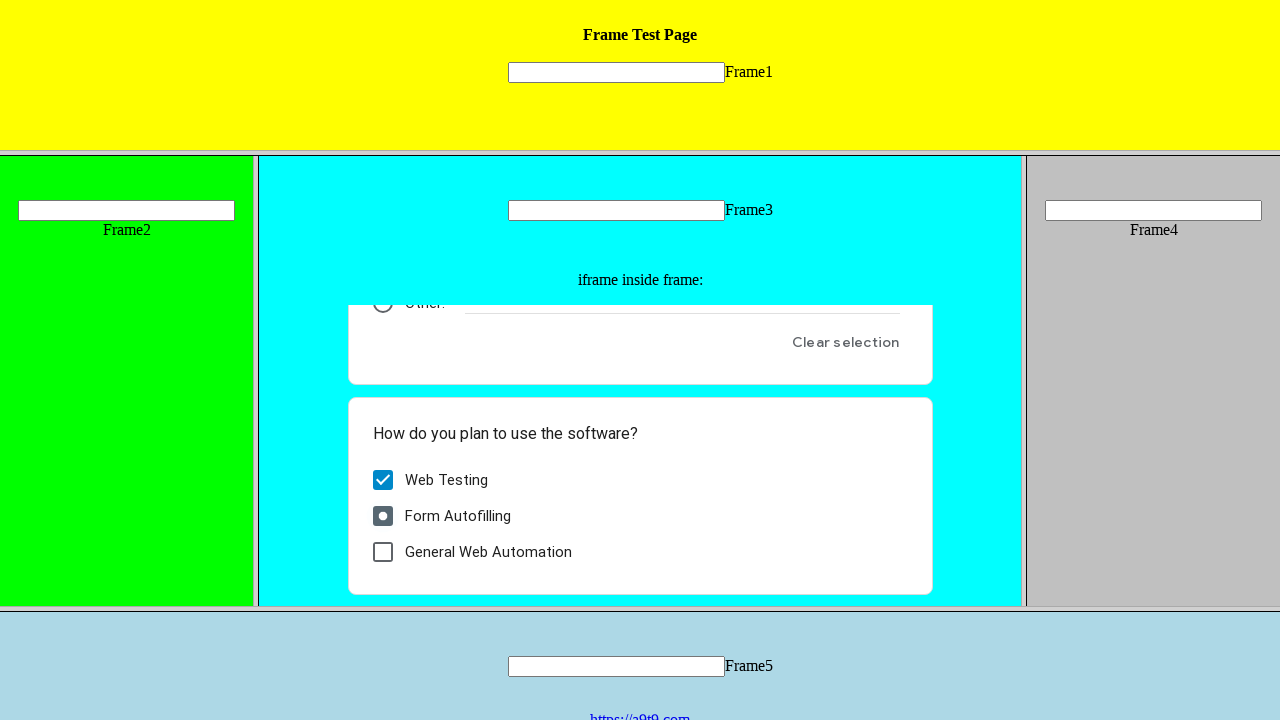

Clicked selection element 3 of 3 at (382, 552) on frame[src='frame_3.html'] >> internal:control=enter-frame >> iframe[width='650']
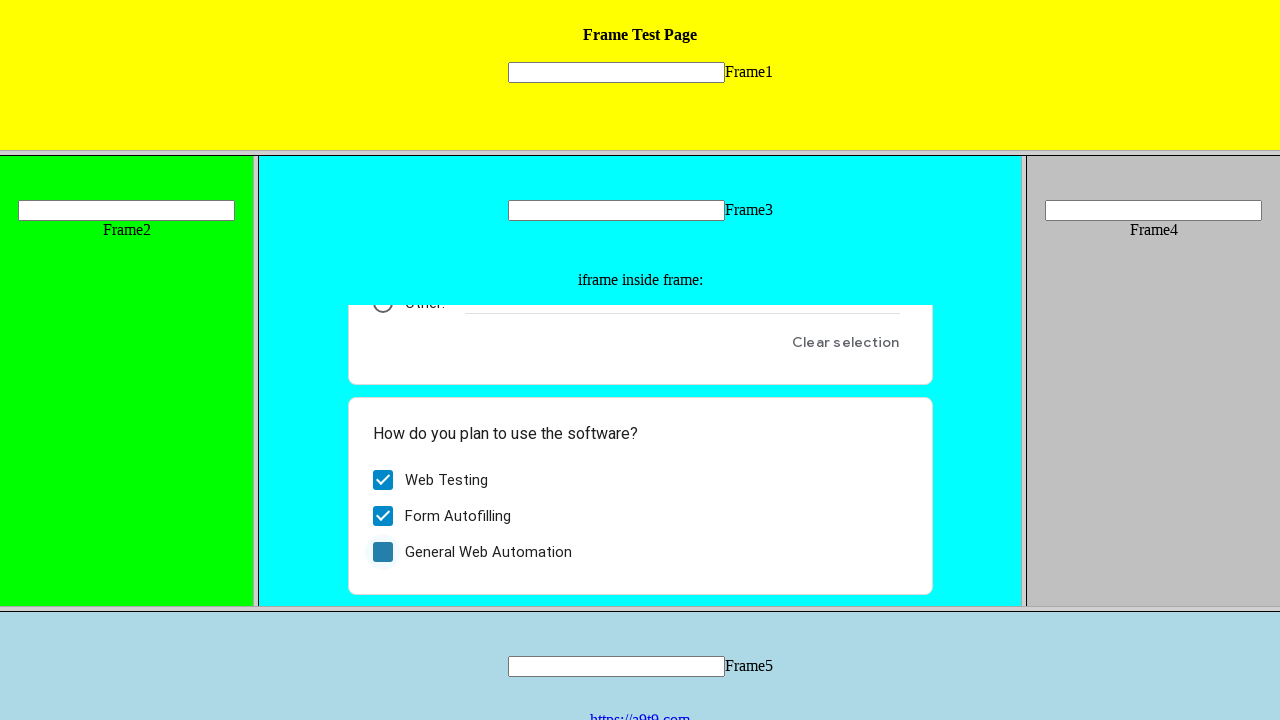

Clicked the 'Choose' button to submit form at (452, 480) on frame[src='frame_3.html'] >> internal:control=enter-frame >> iframe[width='650']
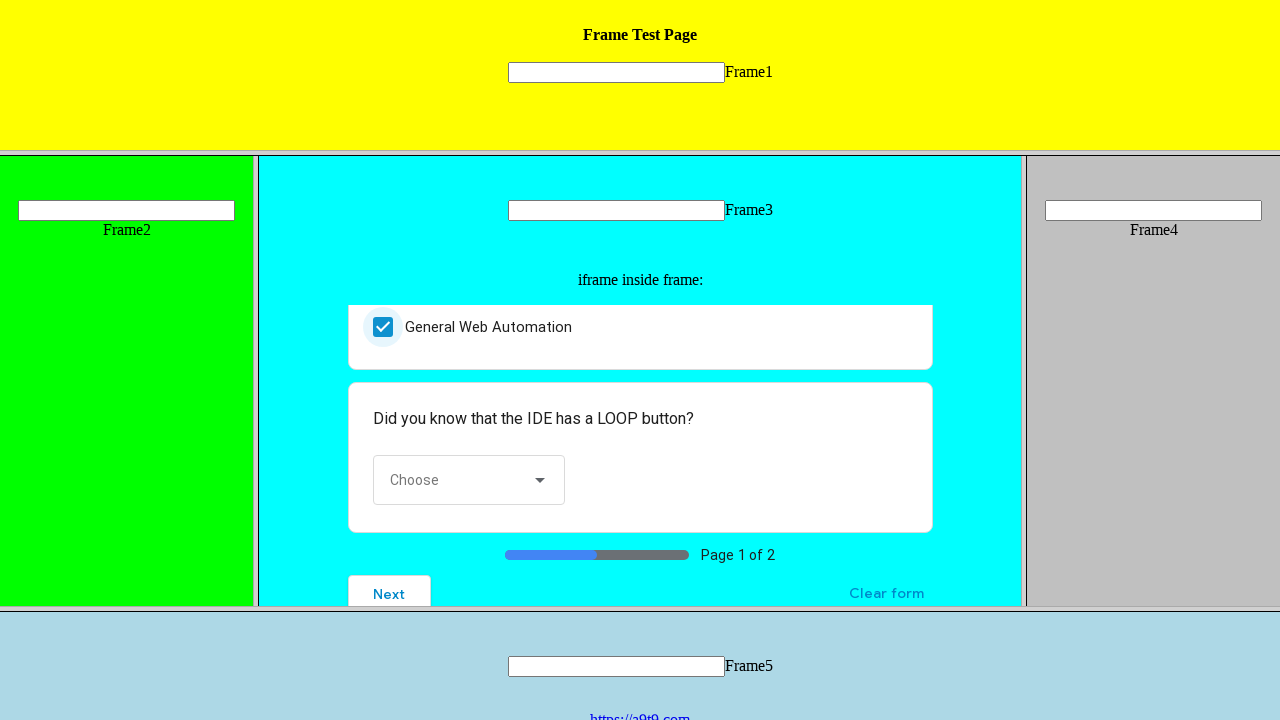

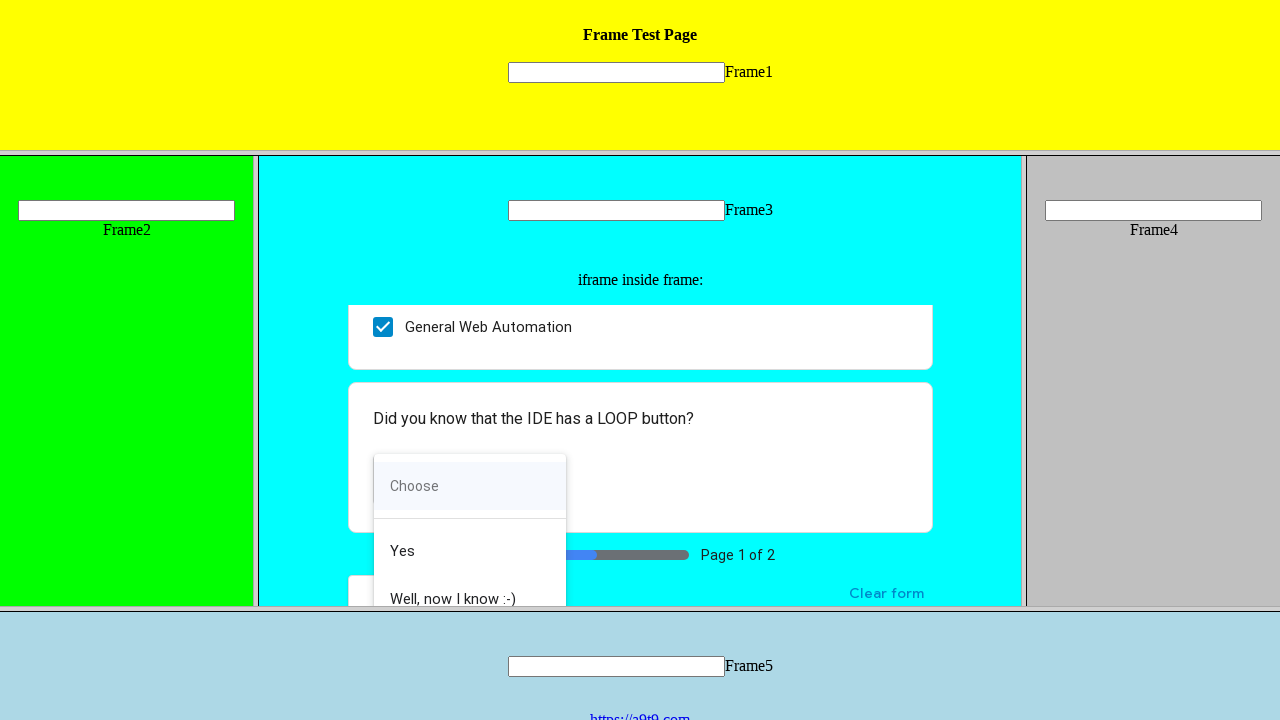